Tests table element interaction on an automation practice page by locating table rows and columns, and verifying table data can be accessed.

Starting URL: https://rahulshettyacademy.com/AutomationPractice/

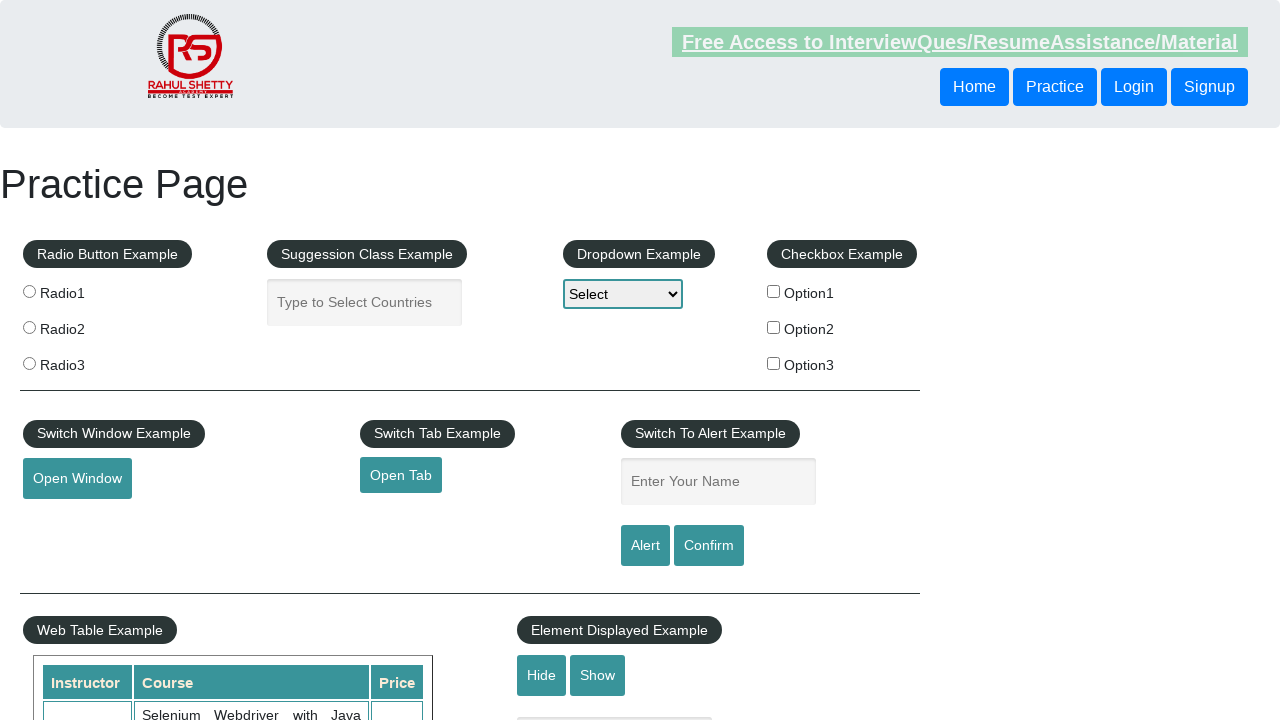

Waited for table rows to be visible
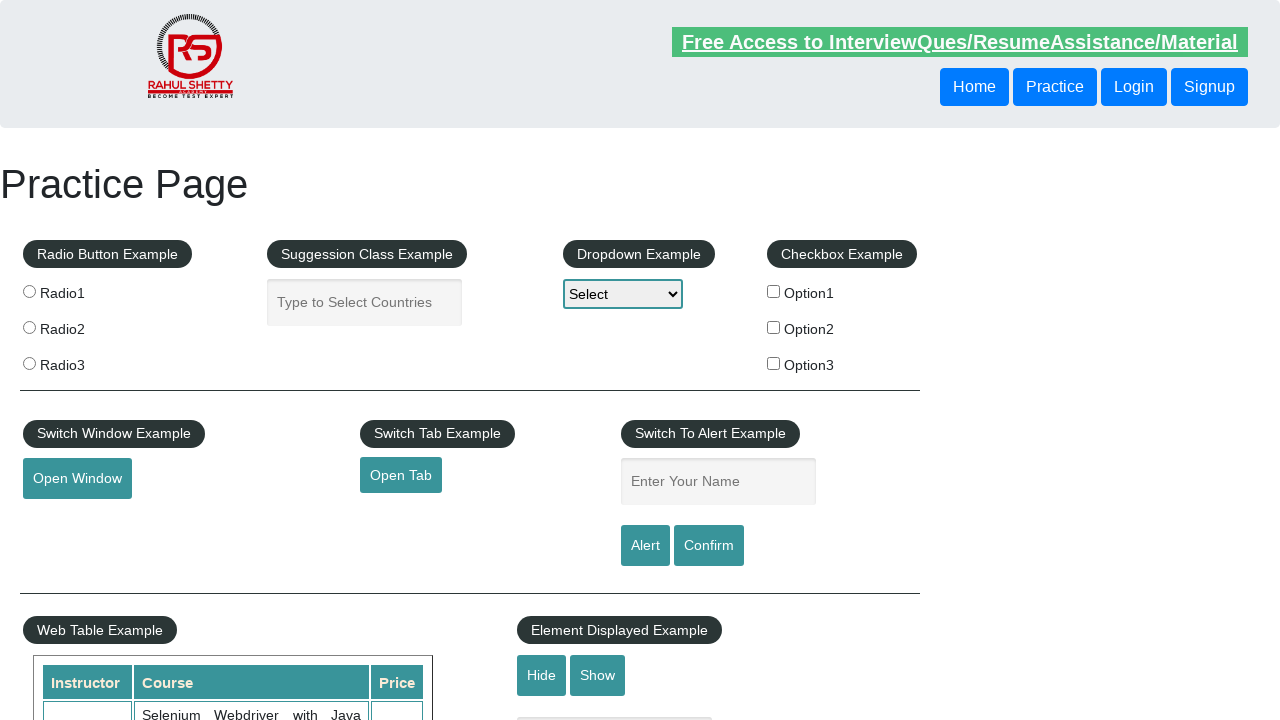

Located all table rows in .table-display
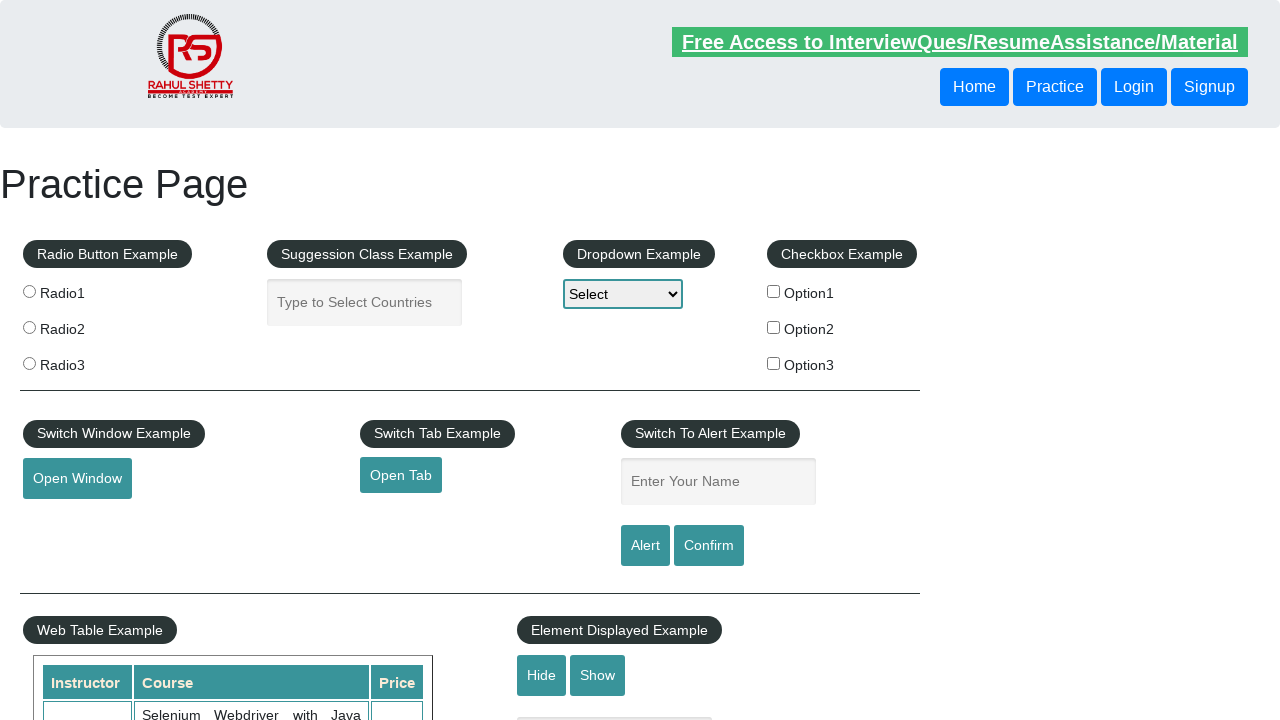

Located all column headers from first table row
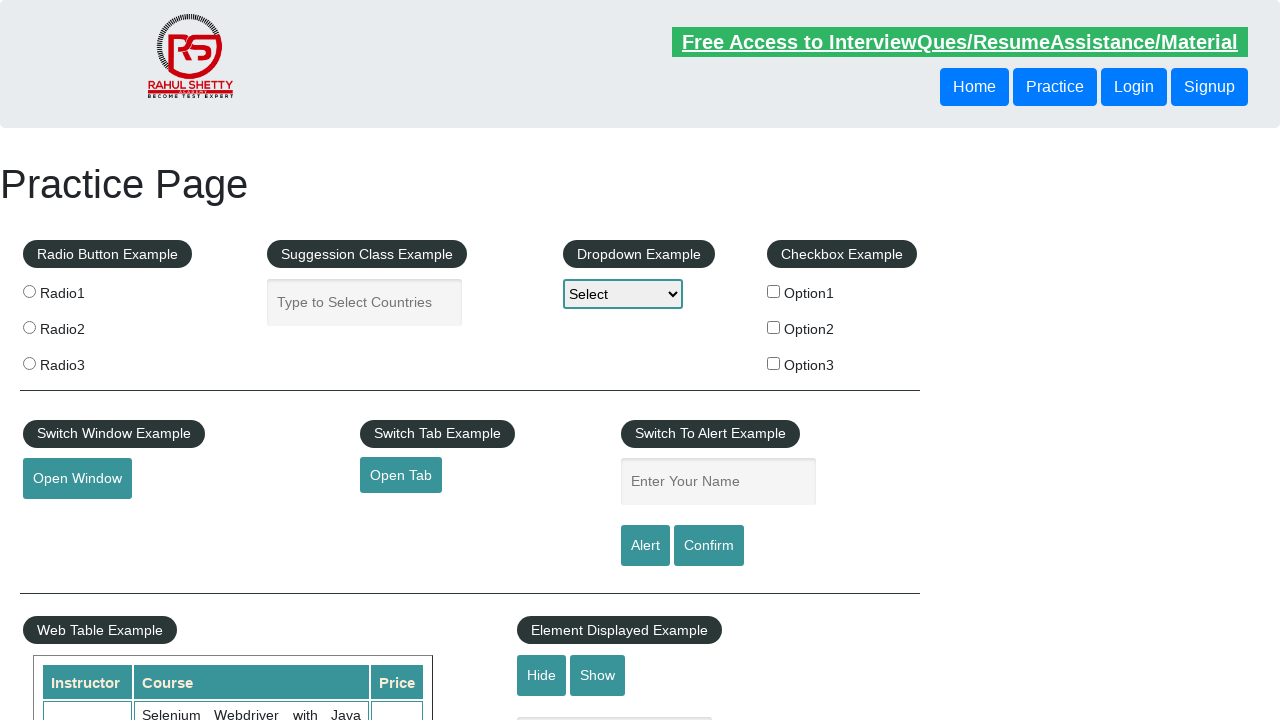

Located all cells from the third table row (second data row)
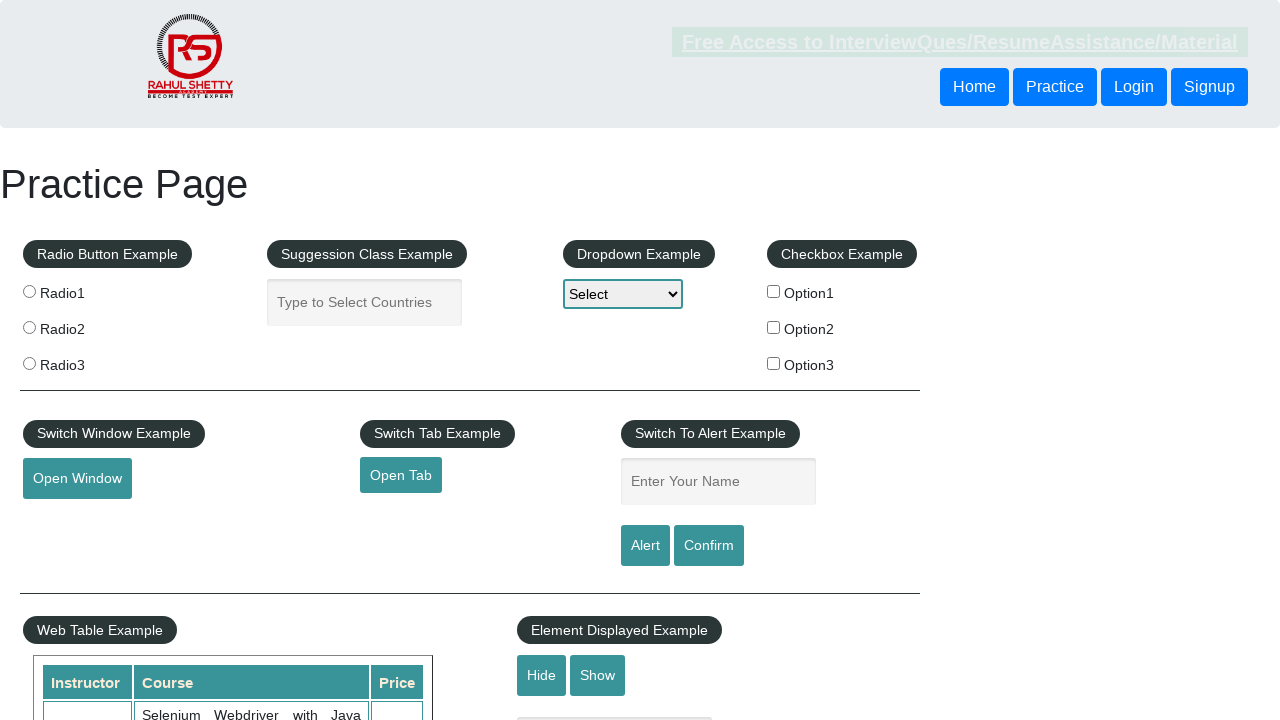

Read text content from table cell
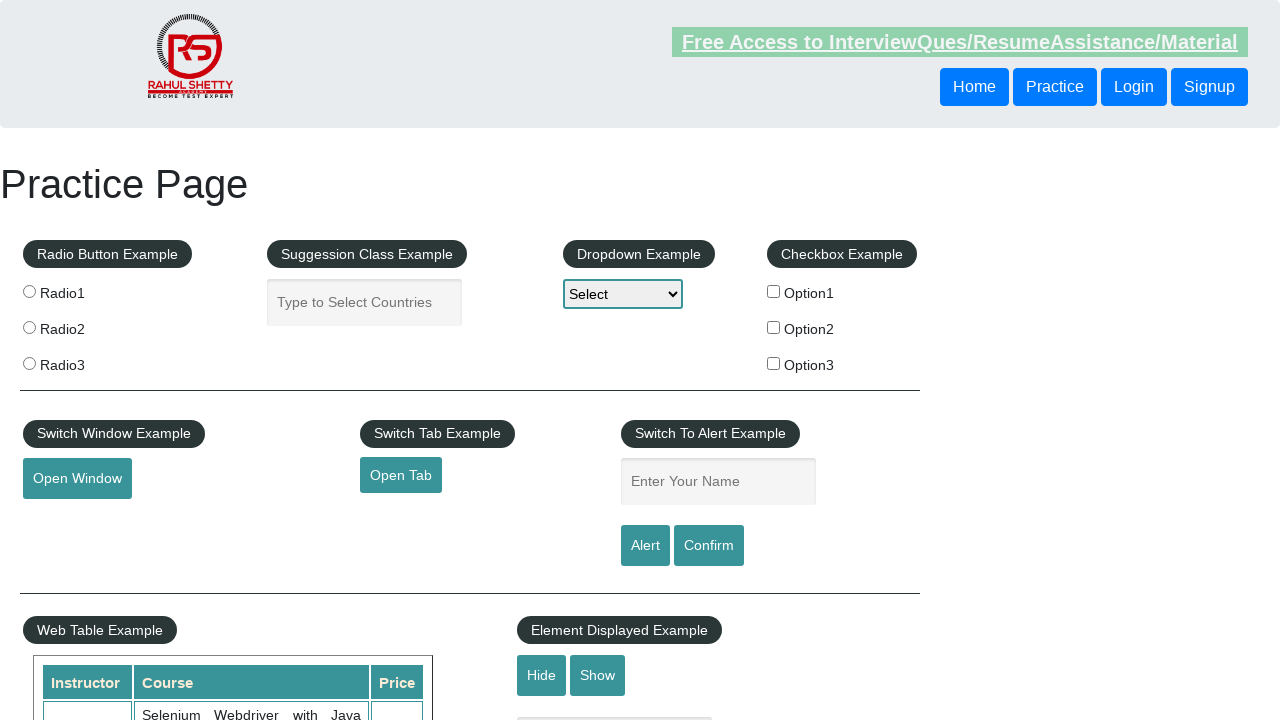

Read text content from table cell
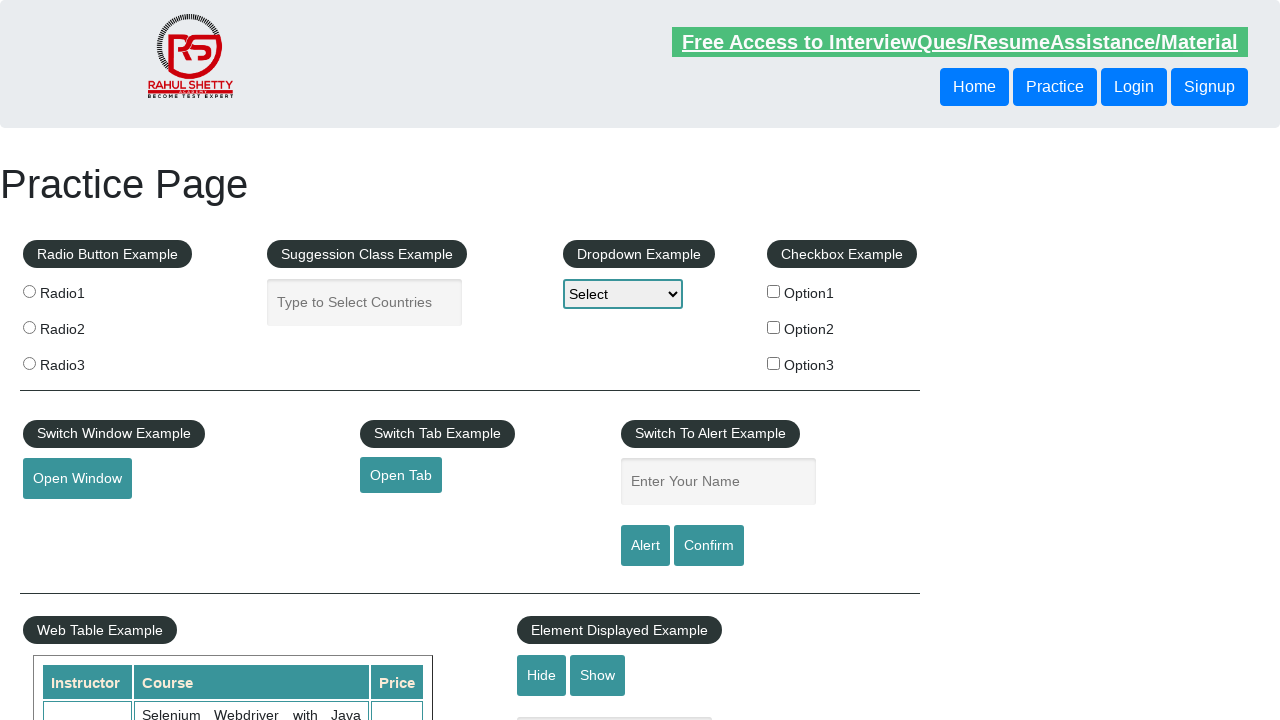

Read text content from table cell
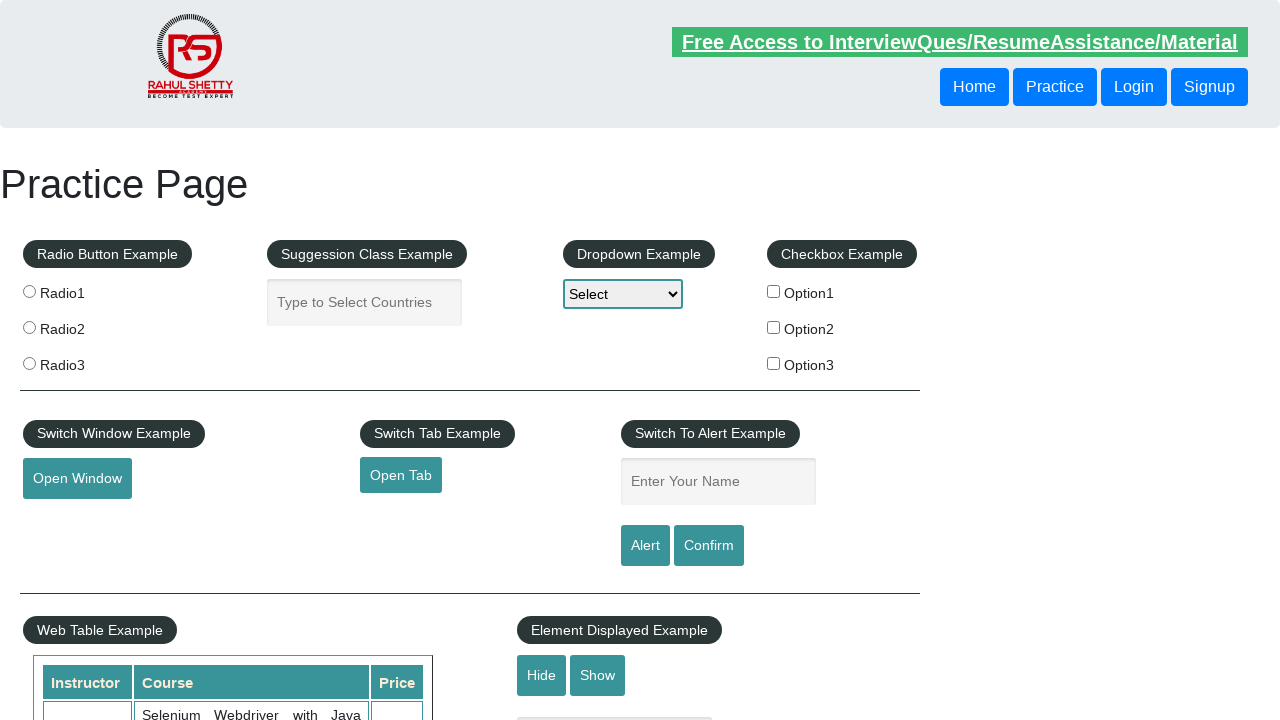

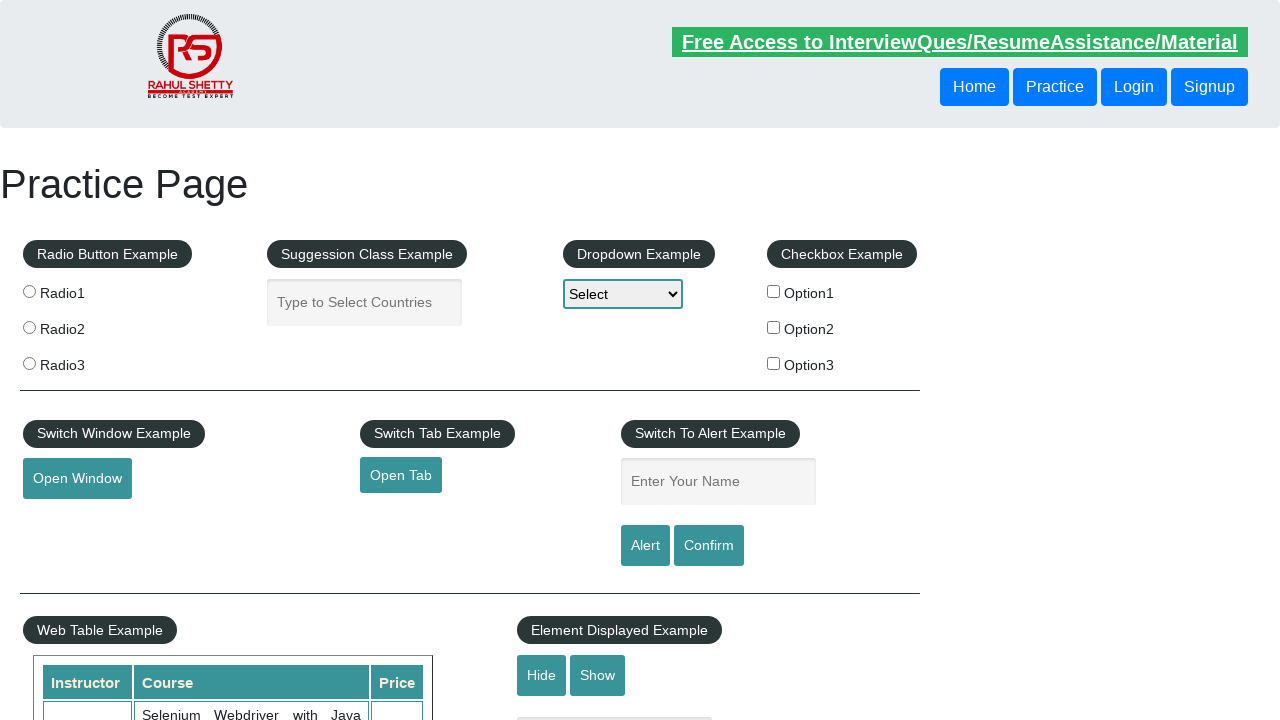